Tests dynamic element interaction by clicking a reveal button, waiting for a hidden input to become clickable, then typing text into it and verifying the element properties.

Starting URL: https://www.selenium.dev/selenium/web/dynamic.html

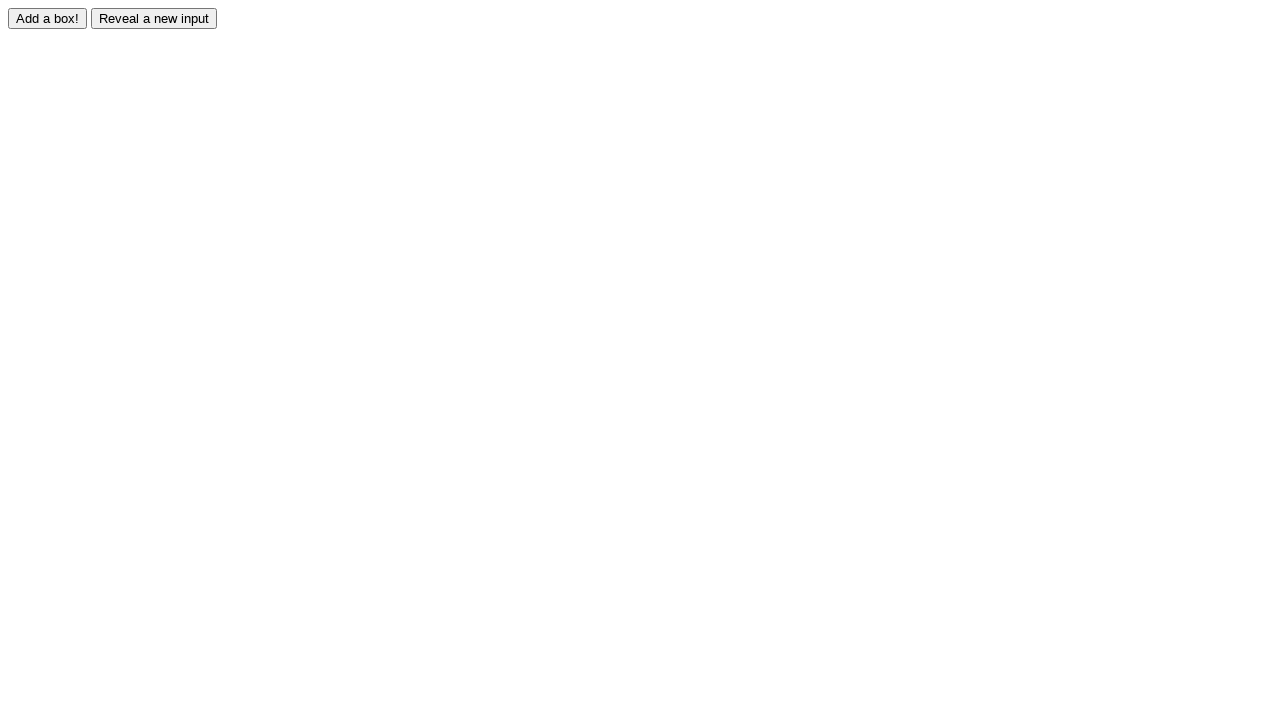

Clicked reveal button to show hidden element at (154, 18) on input#reveal
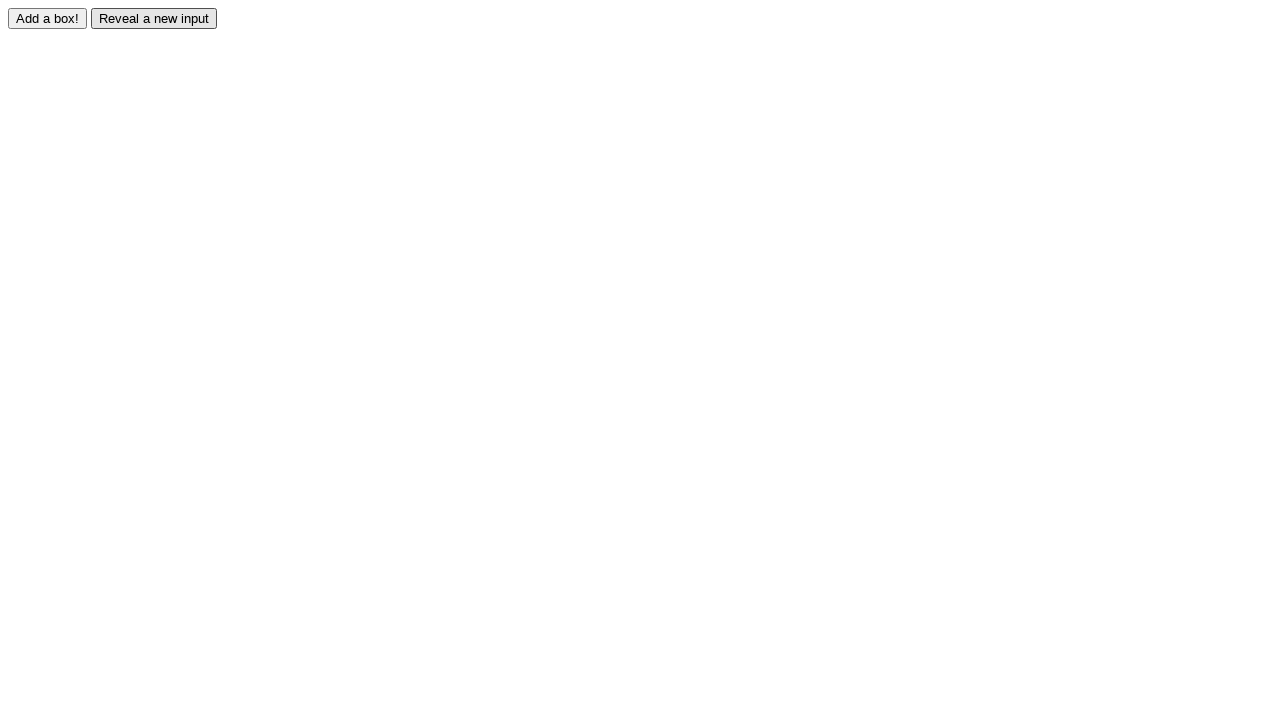

Revealed input field became visible and interactable
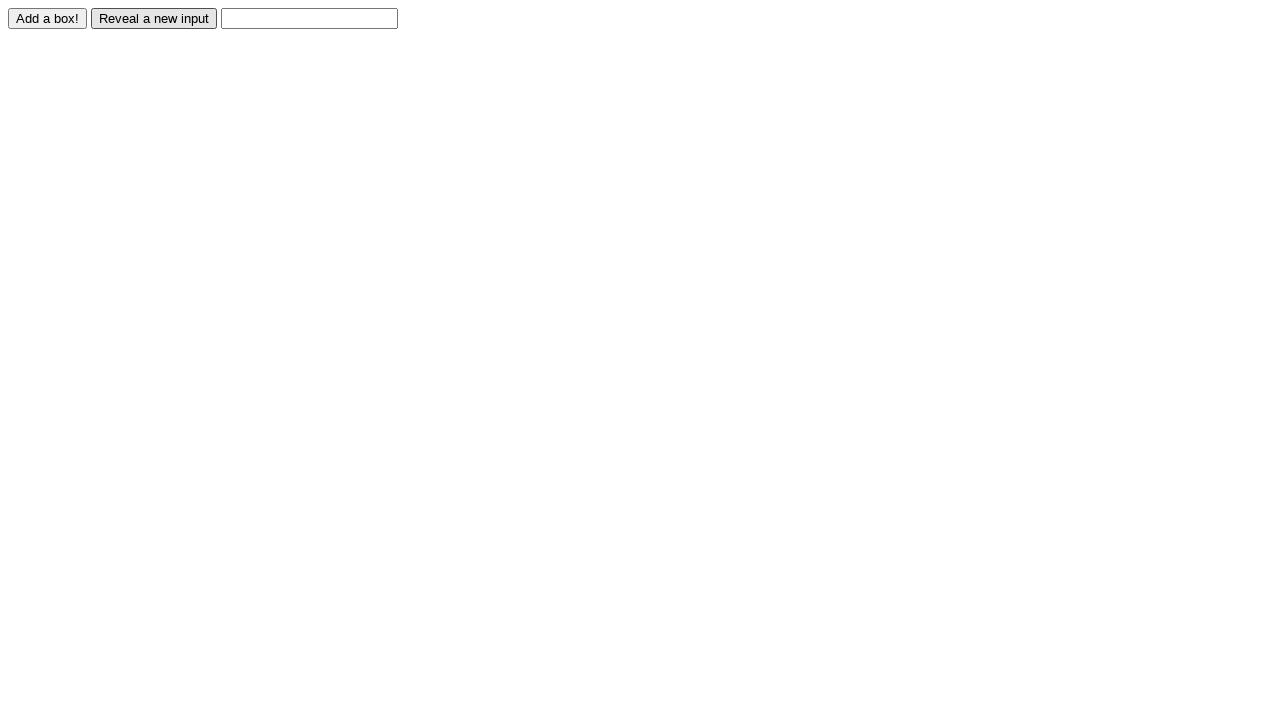

Typed 'Hello' into the revealed input field on input#revealed
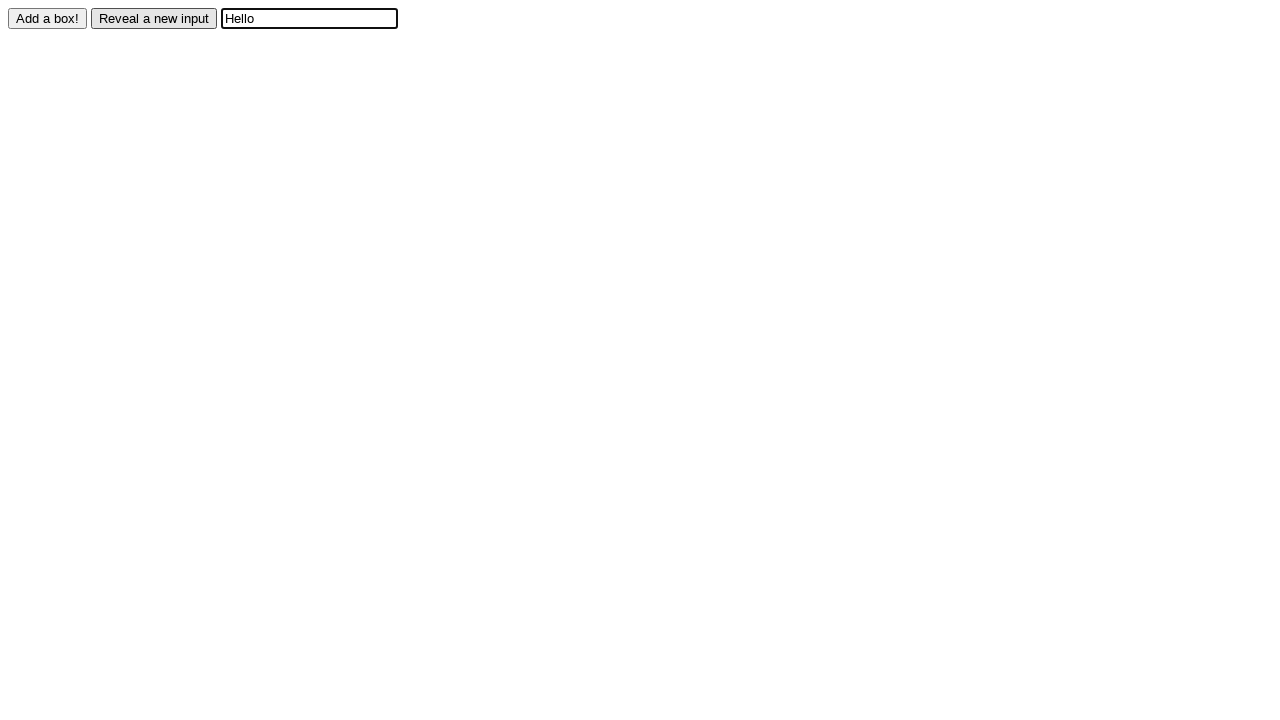

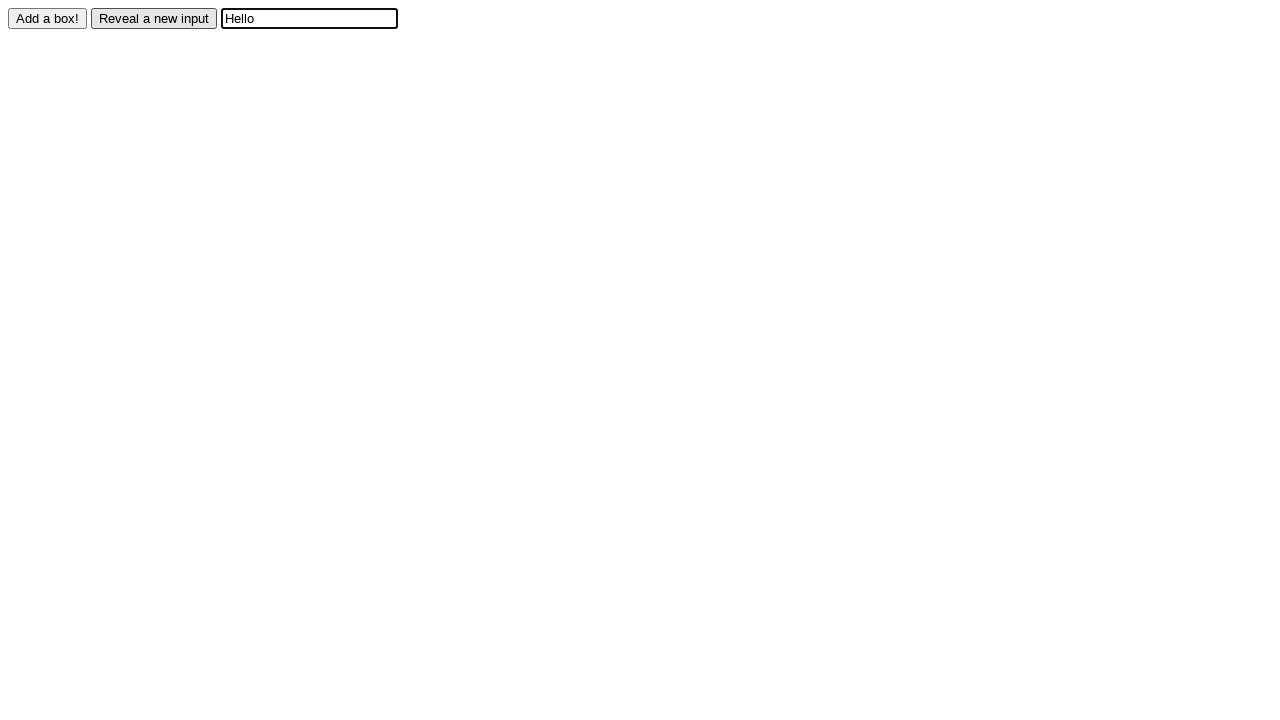